Tests horizontal scrolling functionality by scrolling right and then left on the webpage

Starting URL: https://omayo.blogspot.com/

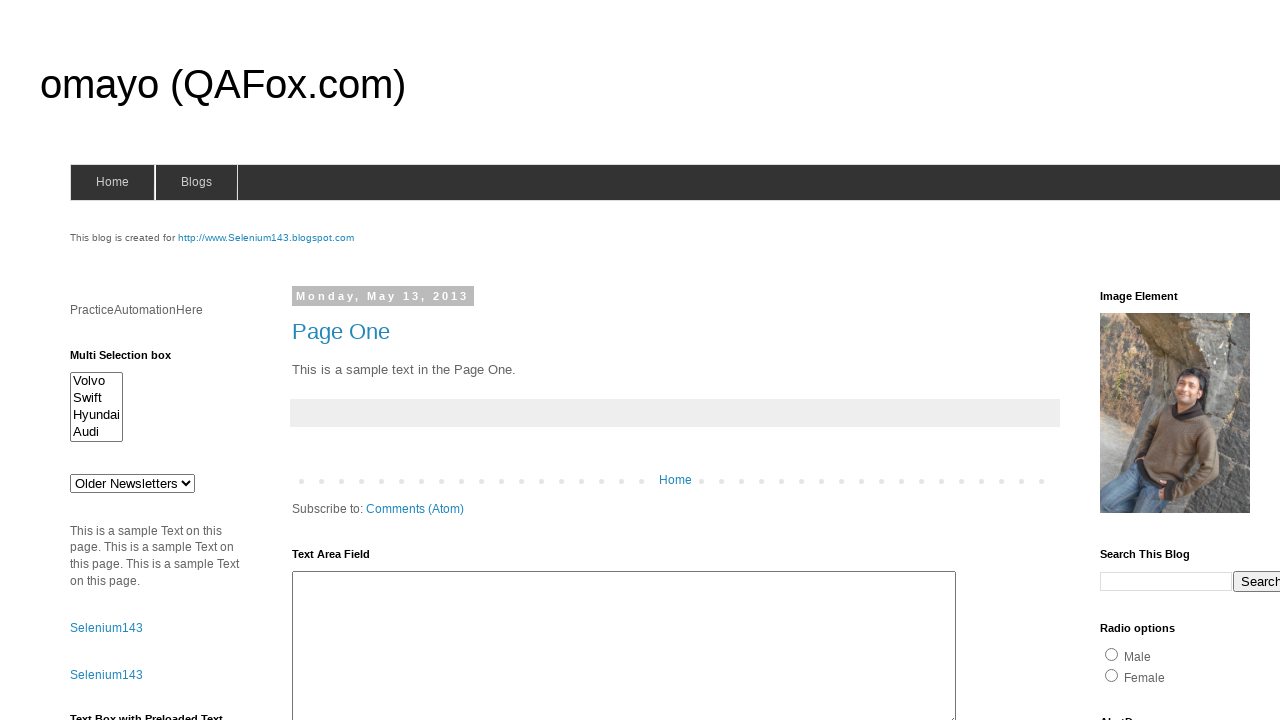

Scrolled right by 500 pixels
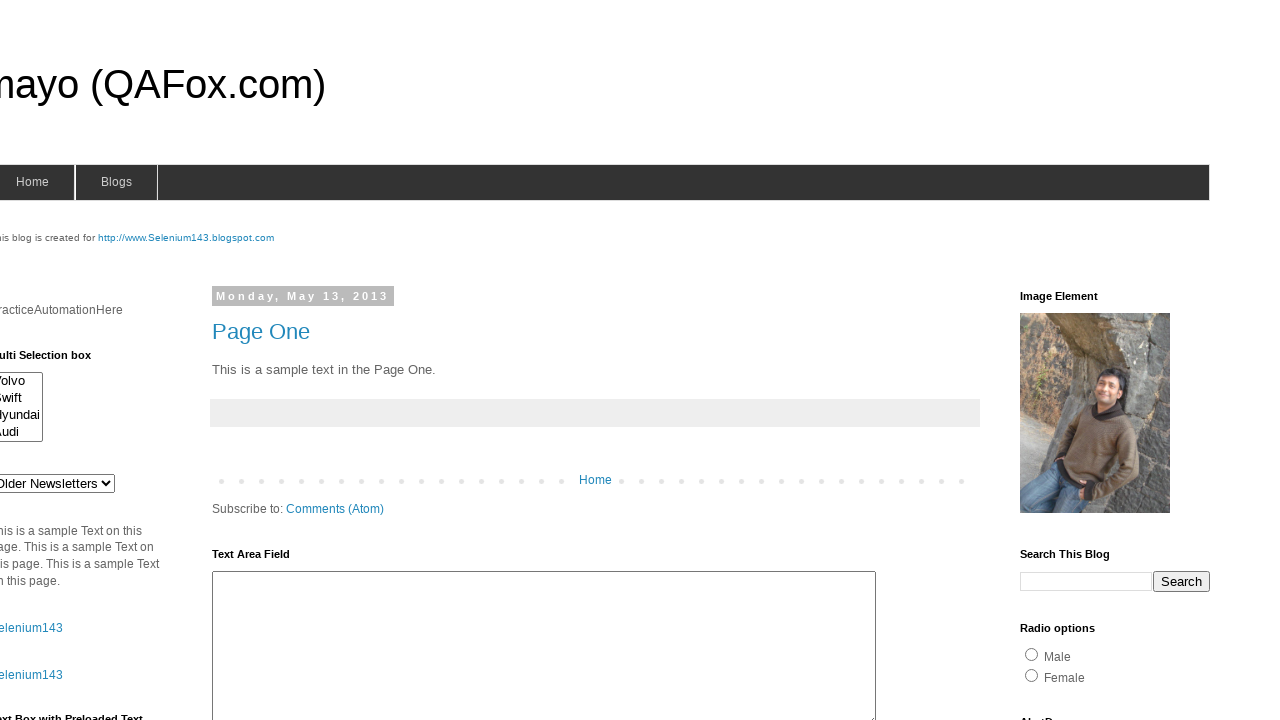

Waited 2 seconds after scrolling right
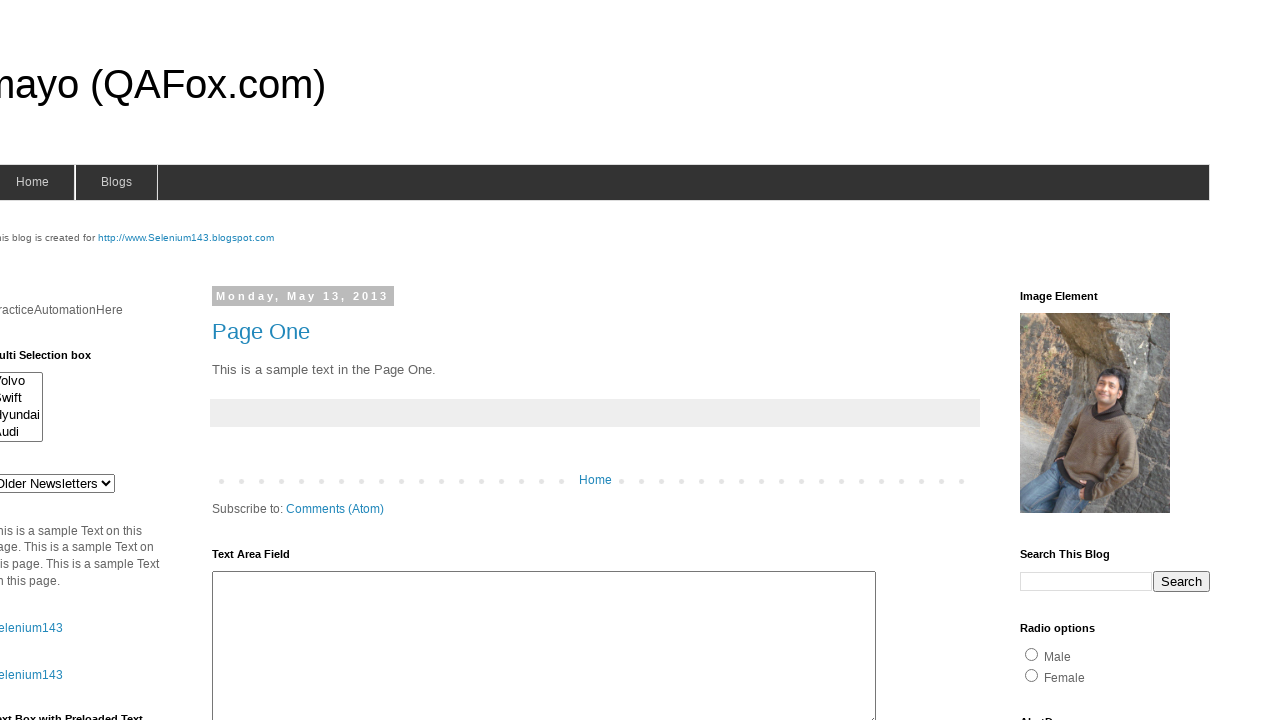

Scrolled left by 150 pixels
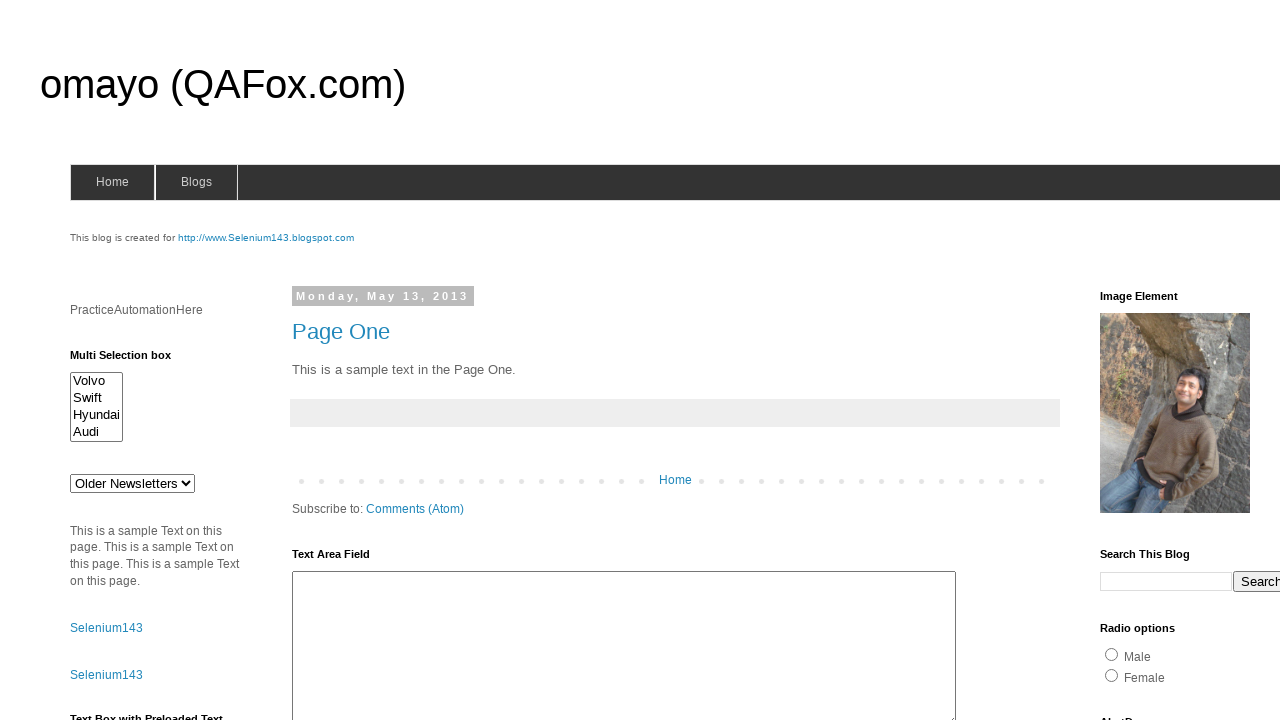

Waited 2 seconds after scrolling left
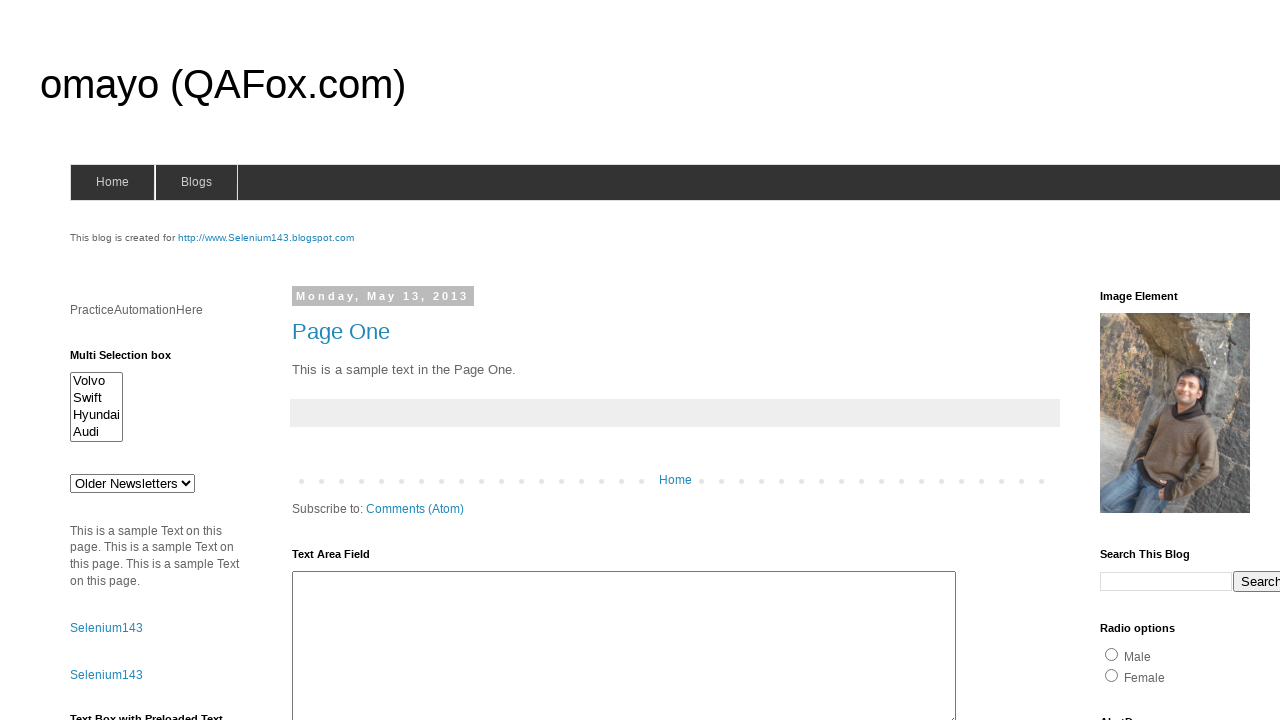

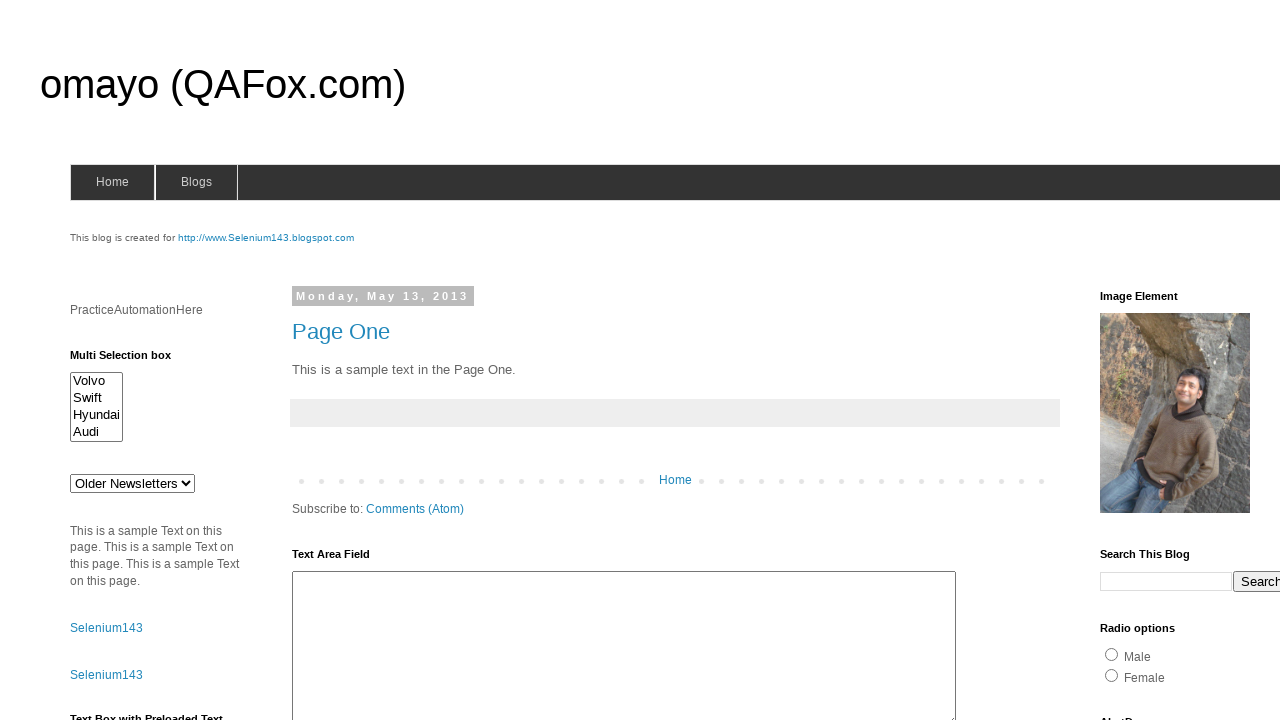